Tests a web page by clicking on several information buttons (resolution, location, details, timezone) to reveal or interact with different sections of device/browser information.

Starting URL: https://mfml.in/api/getInfo

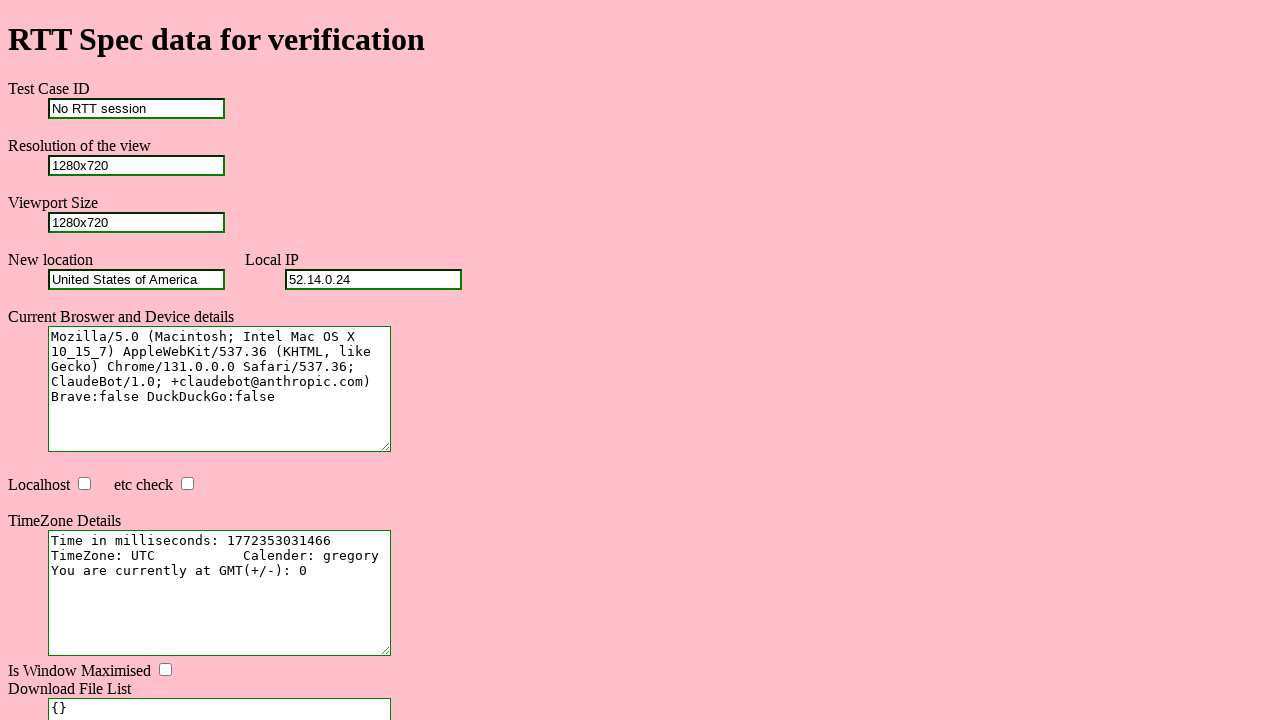

Waited for resolution button to become visible
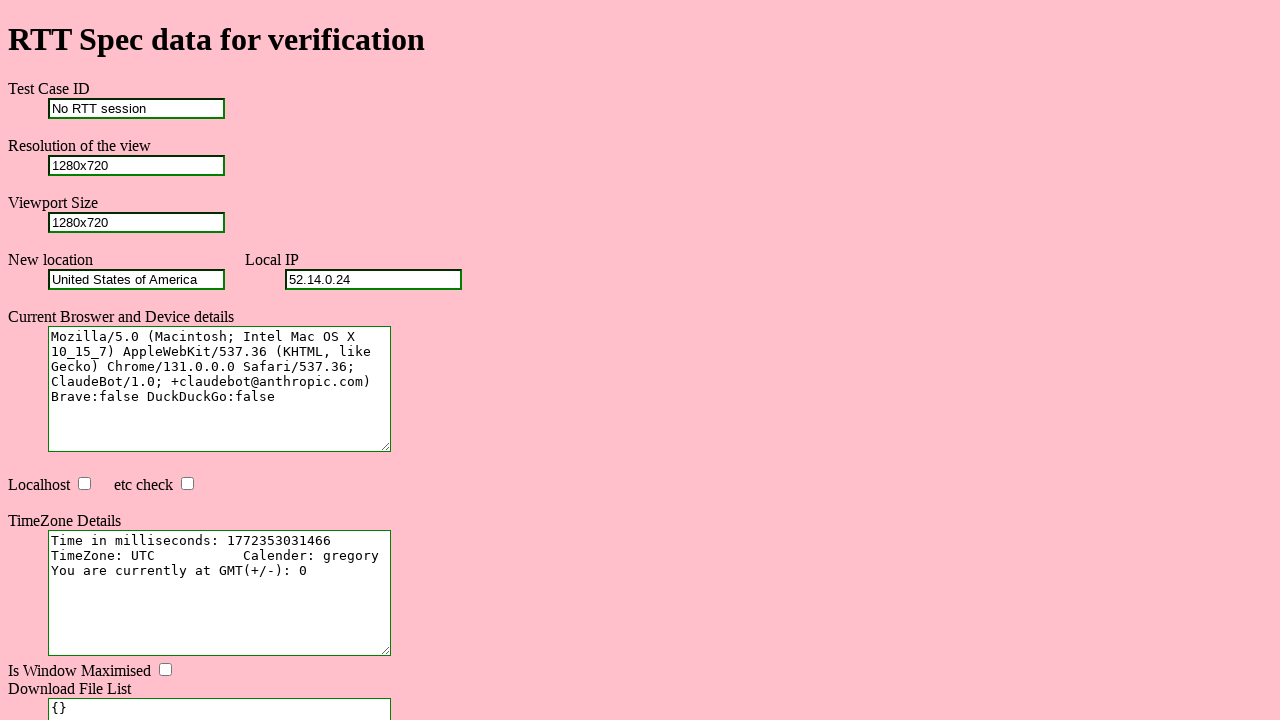

Clicked resolution button to reveal resolution information at (136, 165) on #resolution
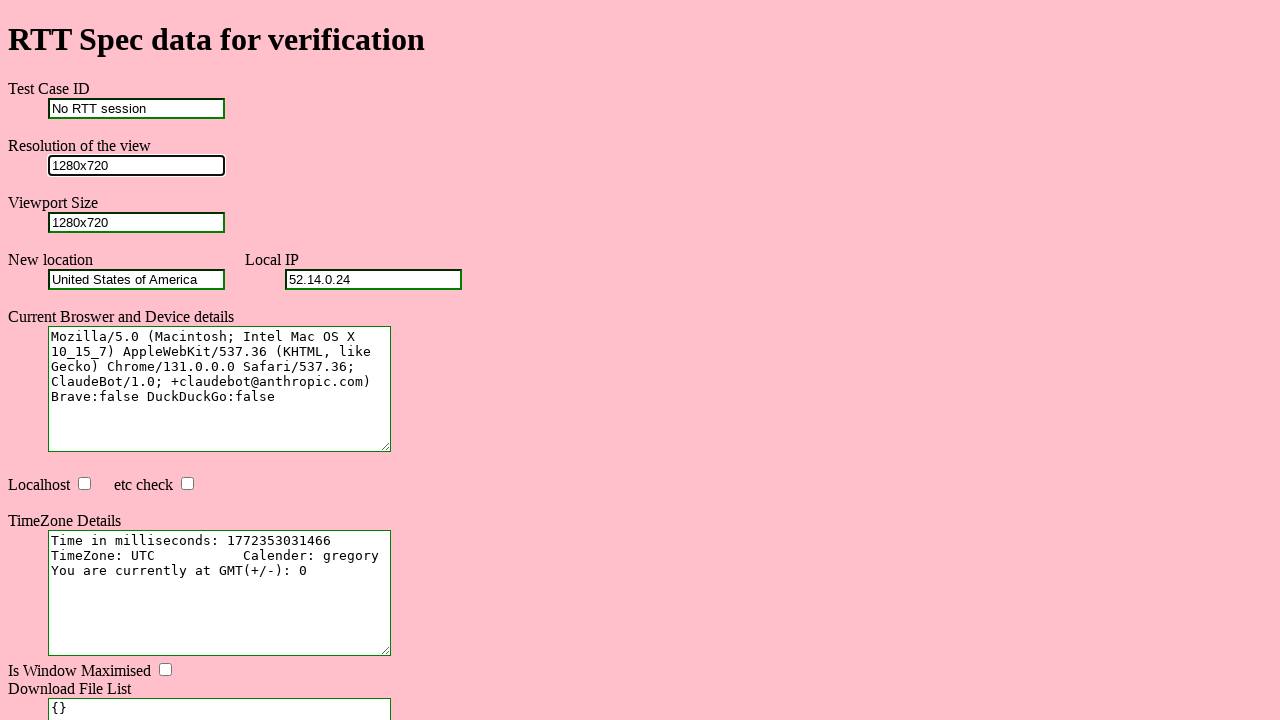

Waited for location button to become visible
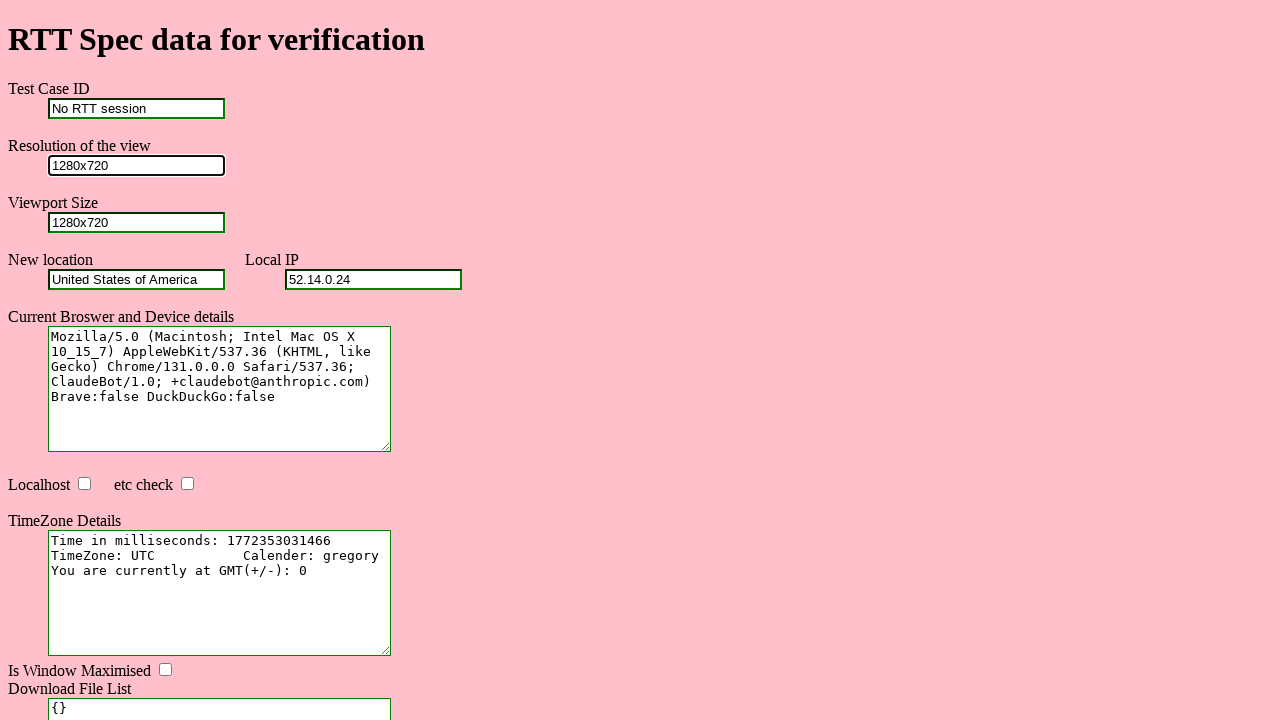

Clicked location button to reveal location information at (136, 279) on #location
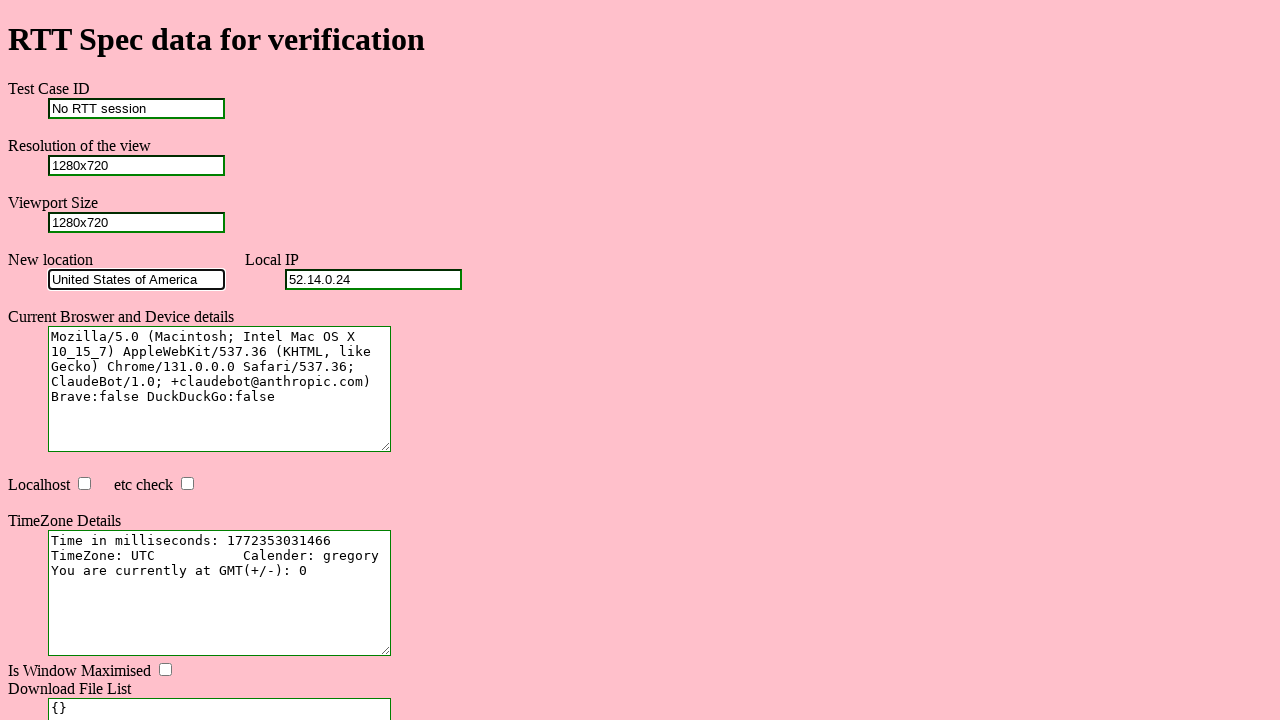

Waited for details button to become visible
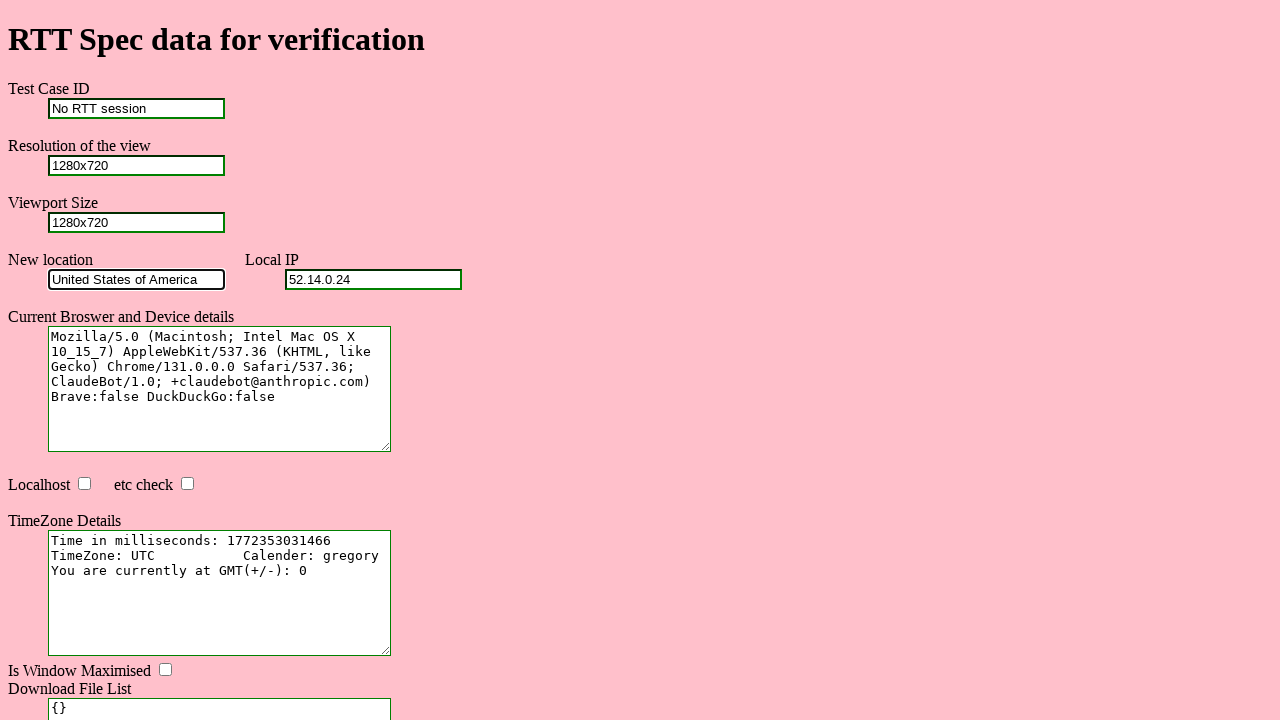

Clicked details button to reveal device/browser details at (220, 389) on #details
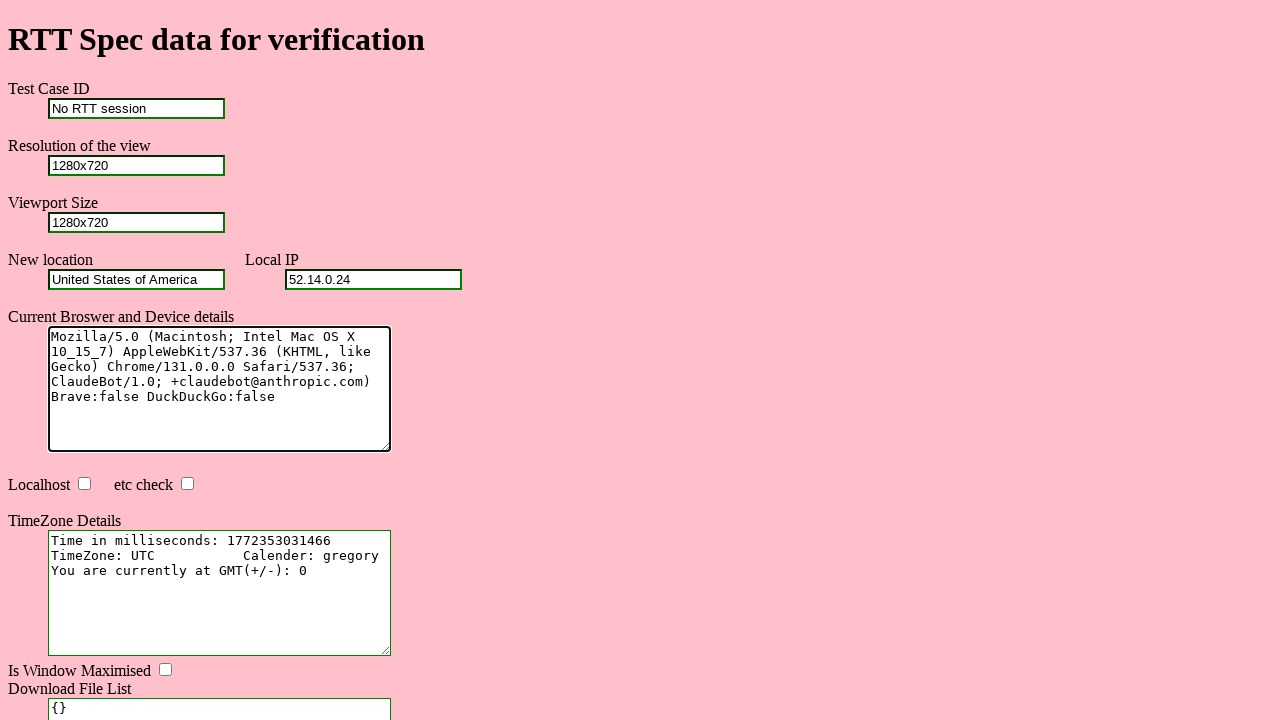

Waited for timezone button to become visible
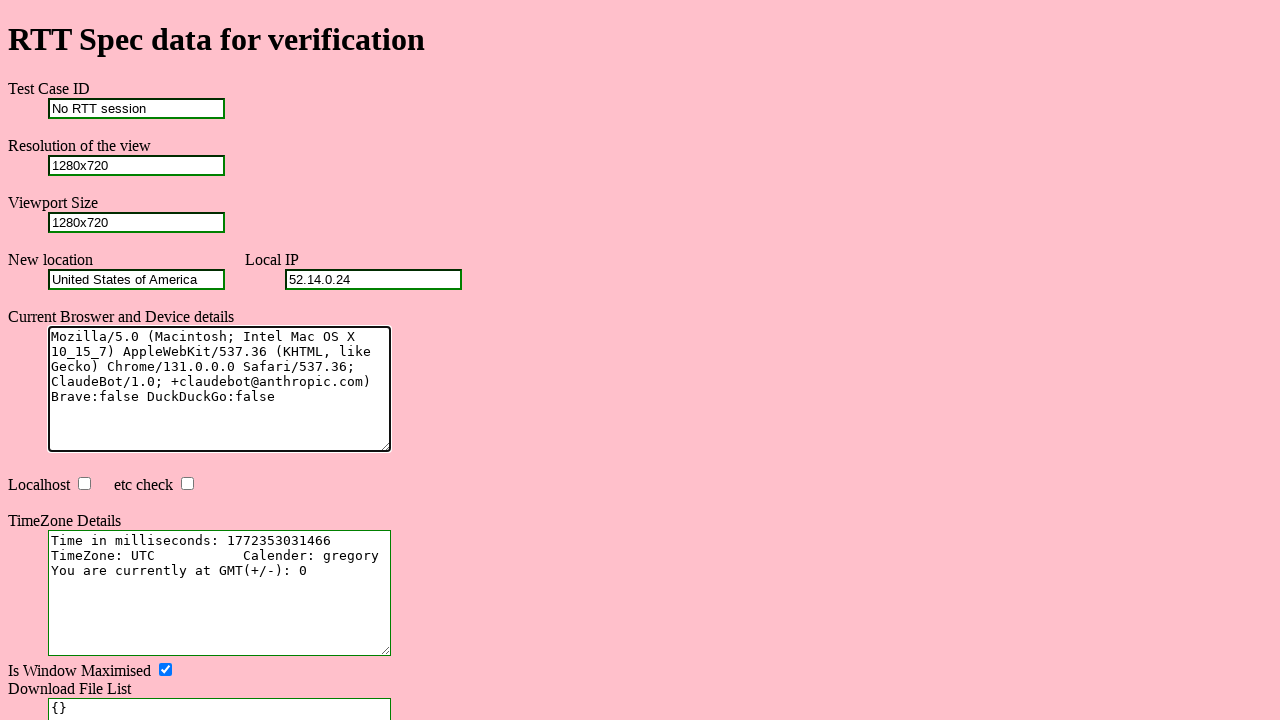

Clicked timezone button to reveal timezone information at (220, 593) on #timezone
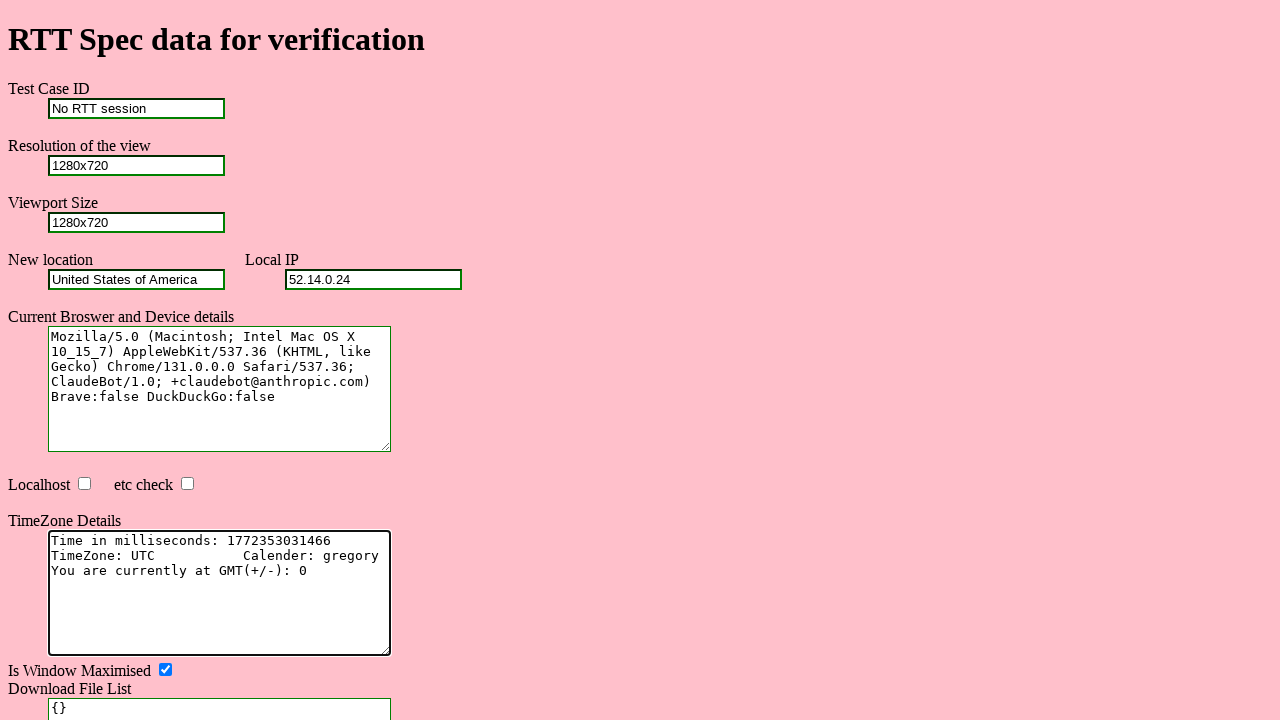

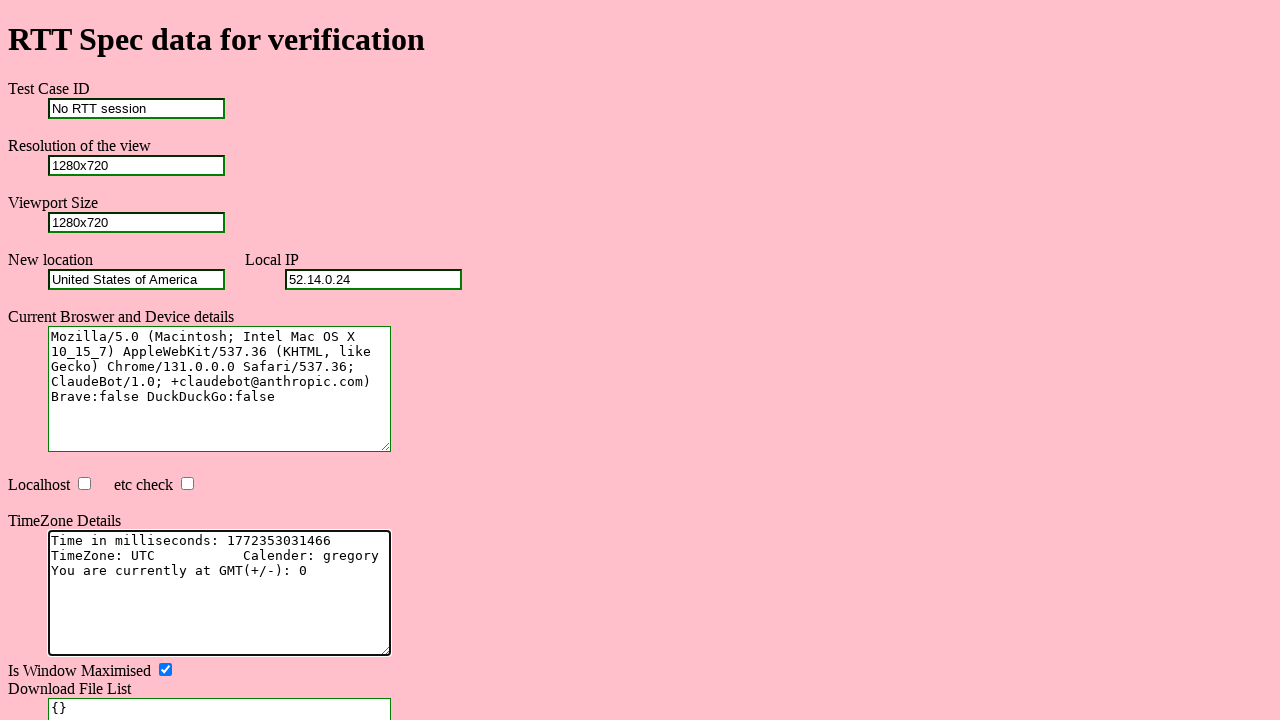